Tests relative locator functionality by finding elements above and below reference elements on an Angular practice form

Starting URL: https://rahulshettyacademy.com/angularpractice/

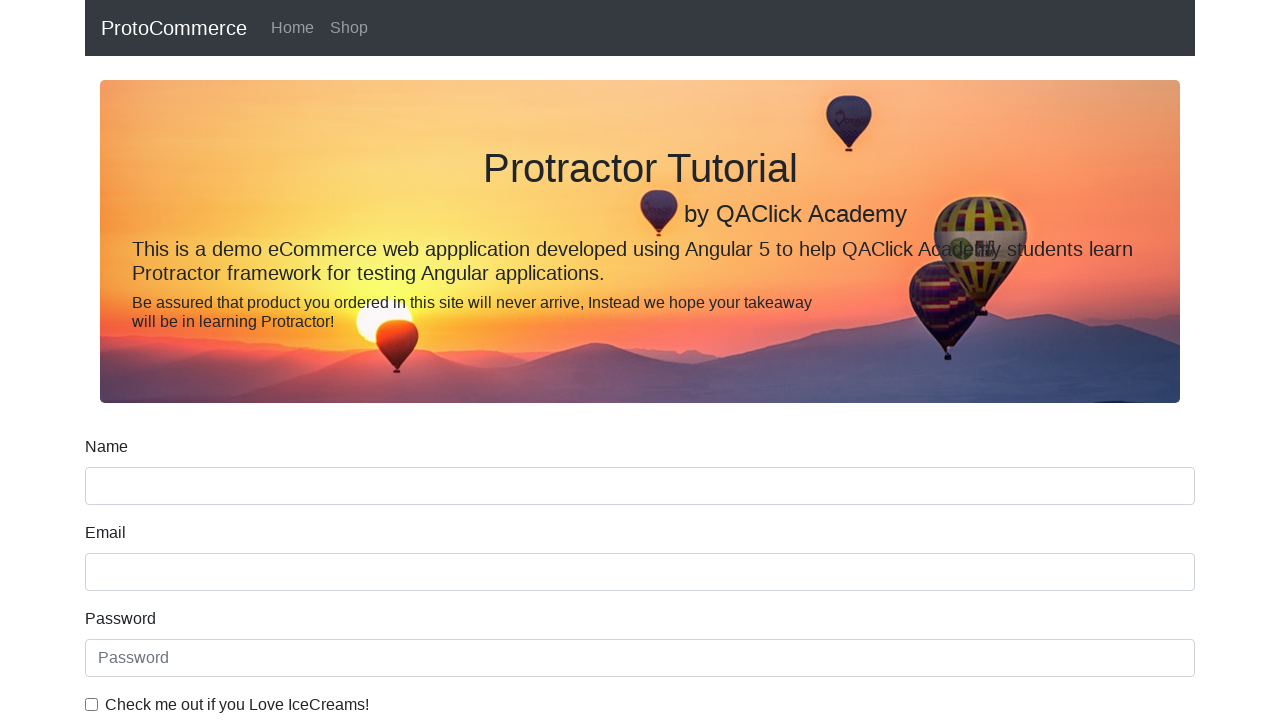

Located the name input field
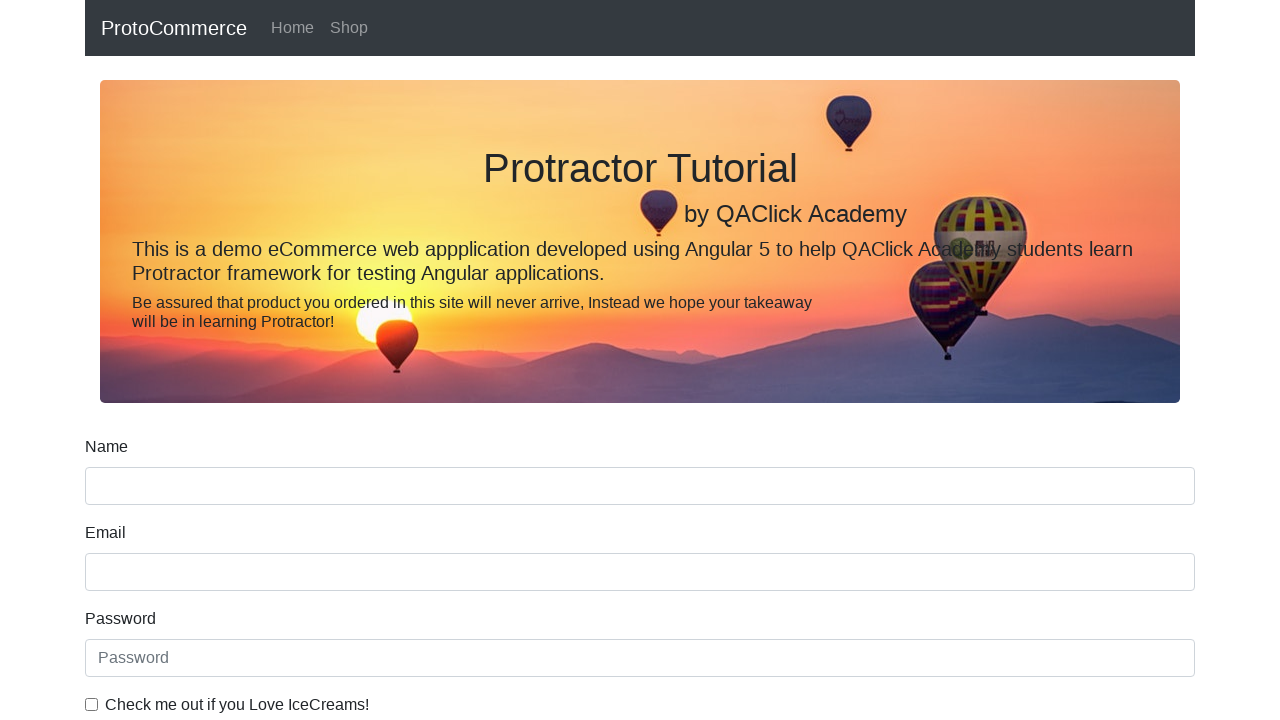

Located label above the name field using relative locator
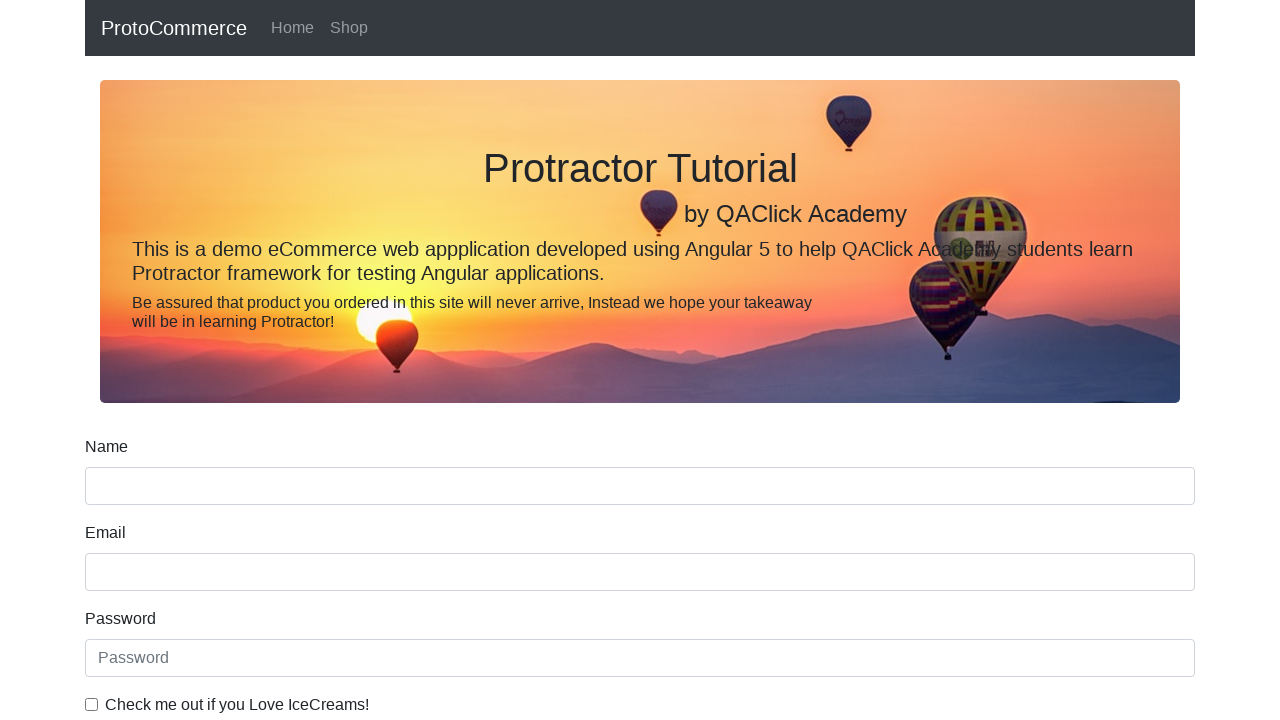

Located the date of birth label
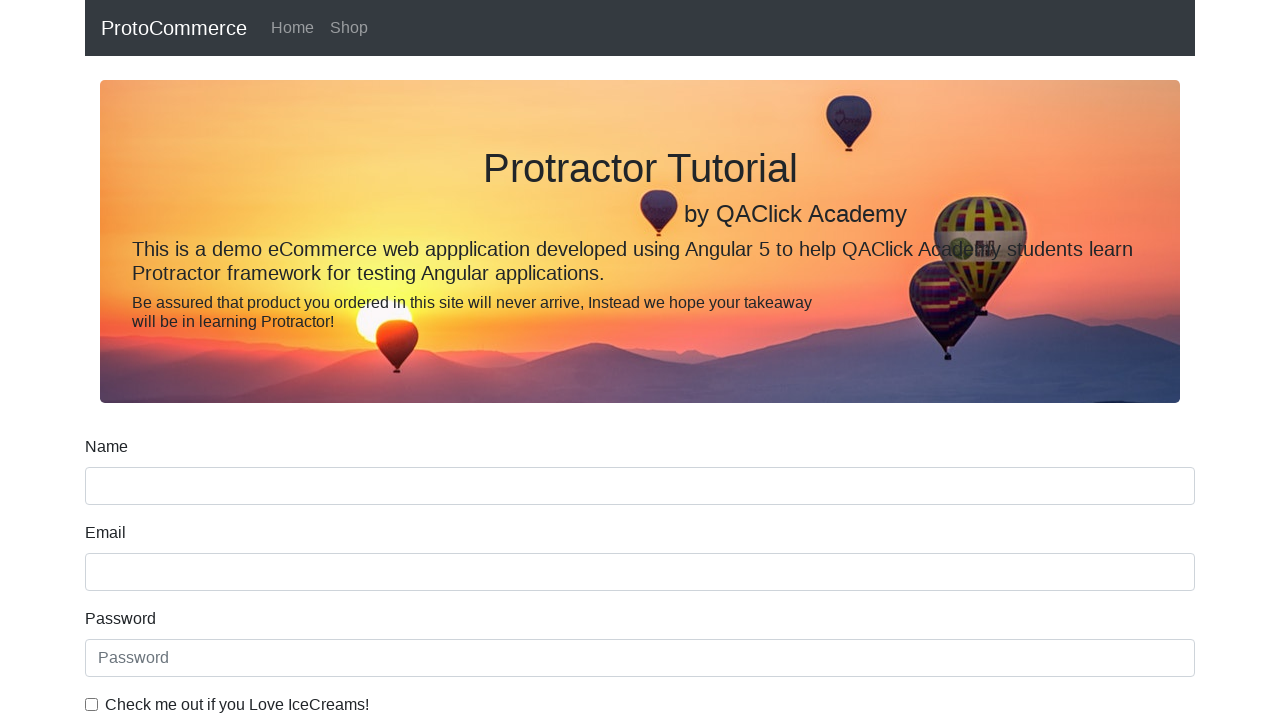

Clicked on the date of birth input field below the label at (640, 412) on input[type='date']
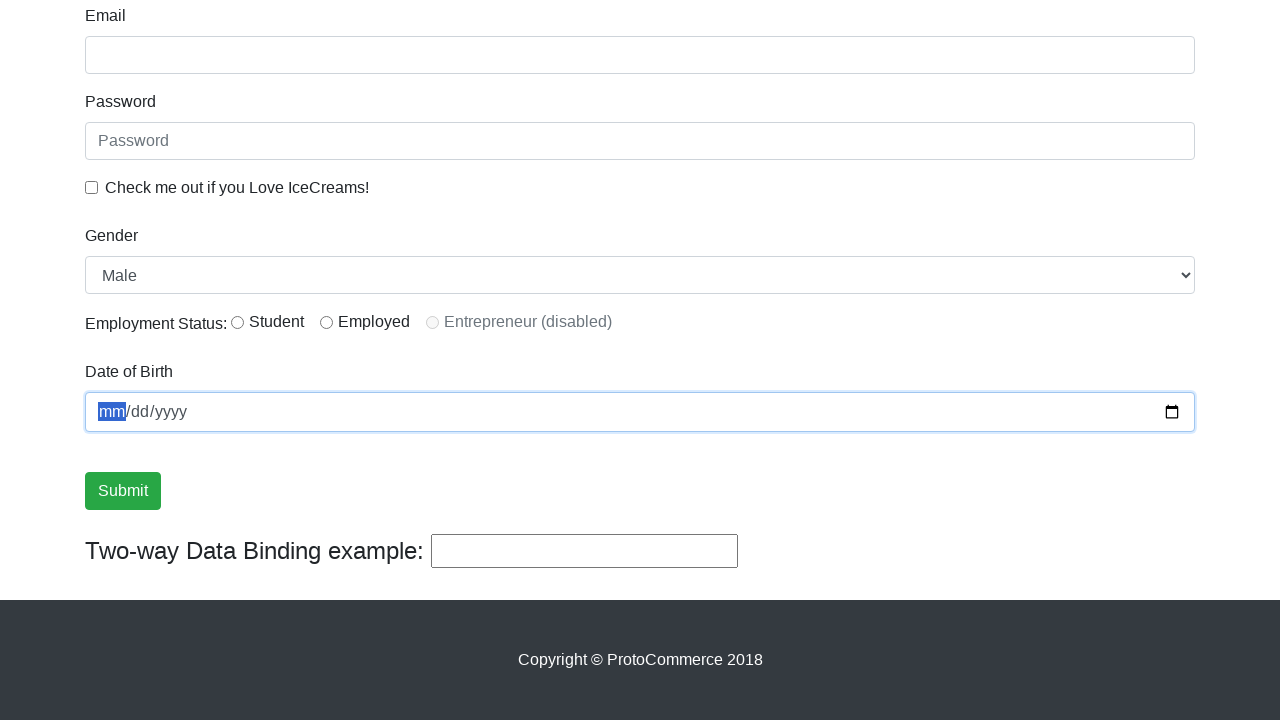

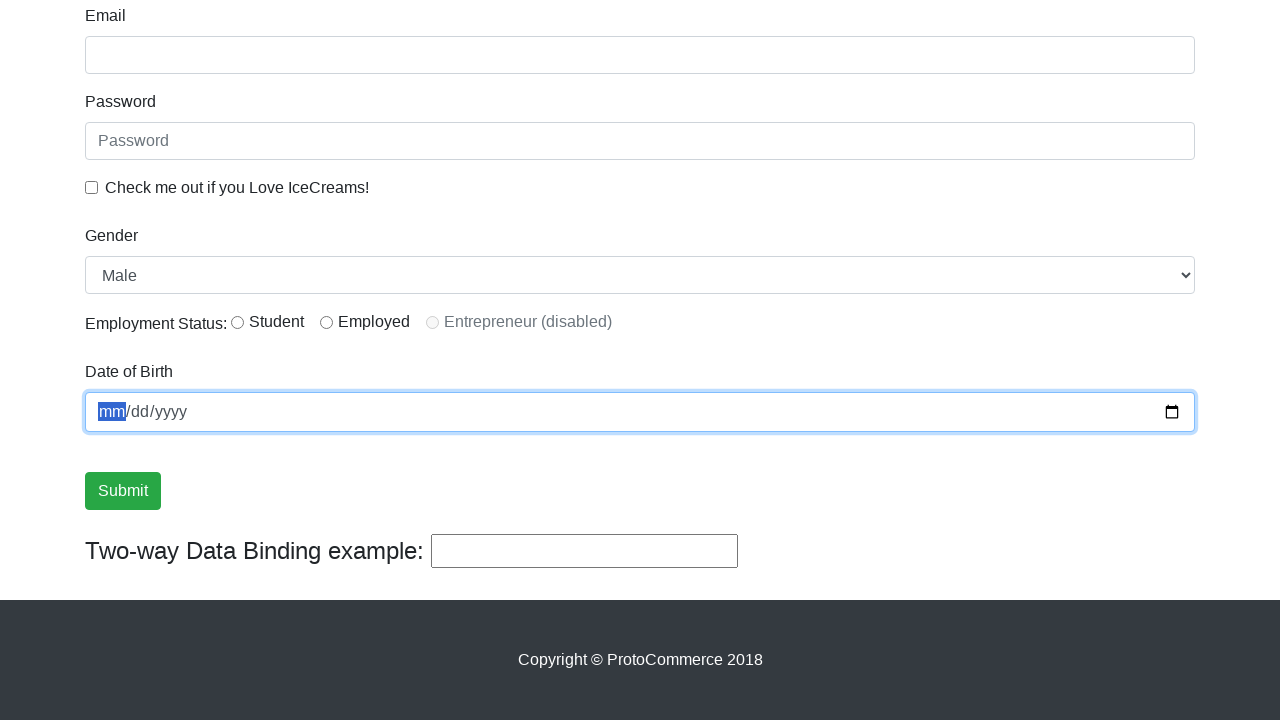